Navigates to a large page on the-internet.herokuapp.com and locates a specific element by ID, then highlights it by modifying its border style using JavaScript execution.

Starting URL: http://the-internet.herokuapp.com/large

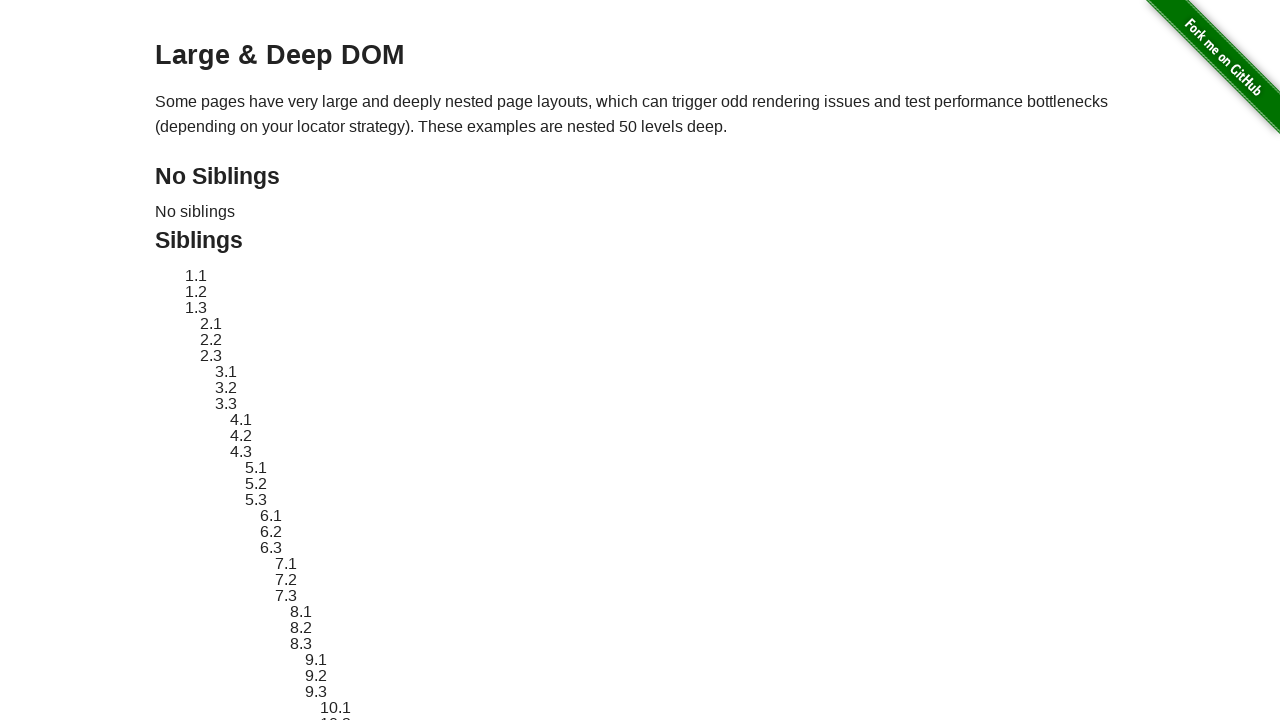

Navigated to the-internet.herokuapp.com/large
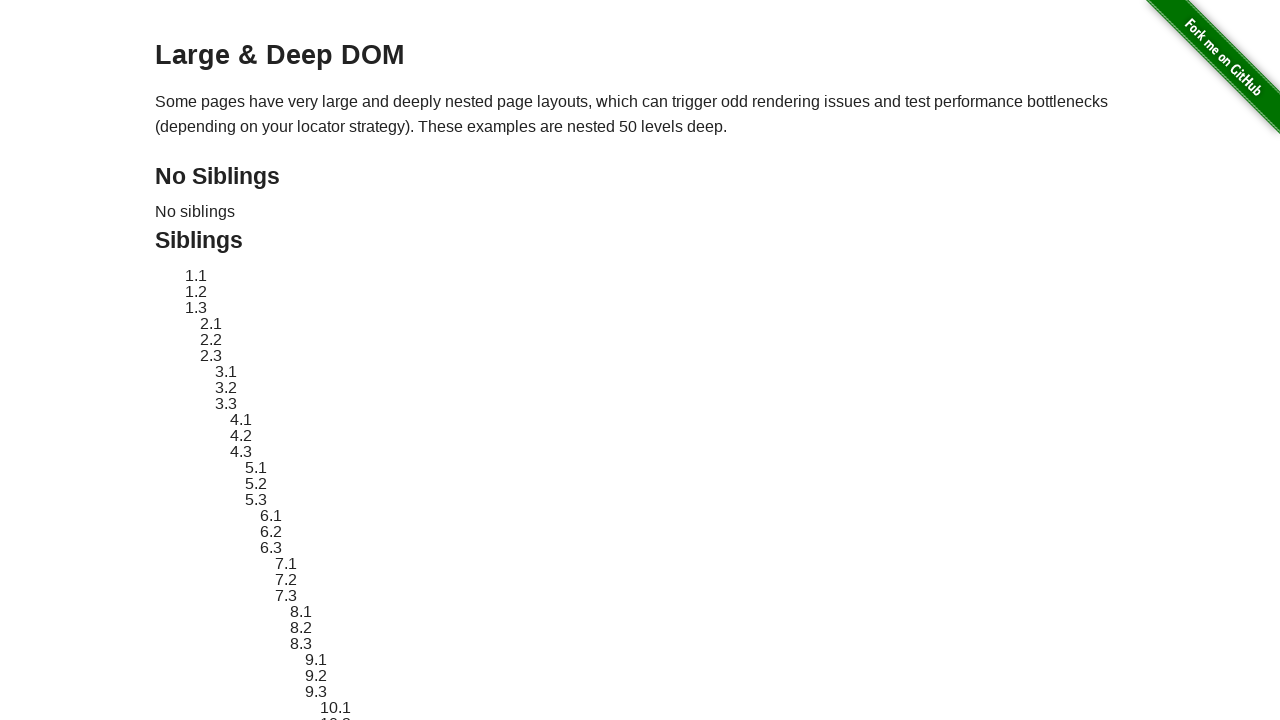

Located element with ID 'sibling-2.3' and confirmed it is visible
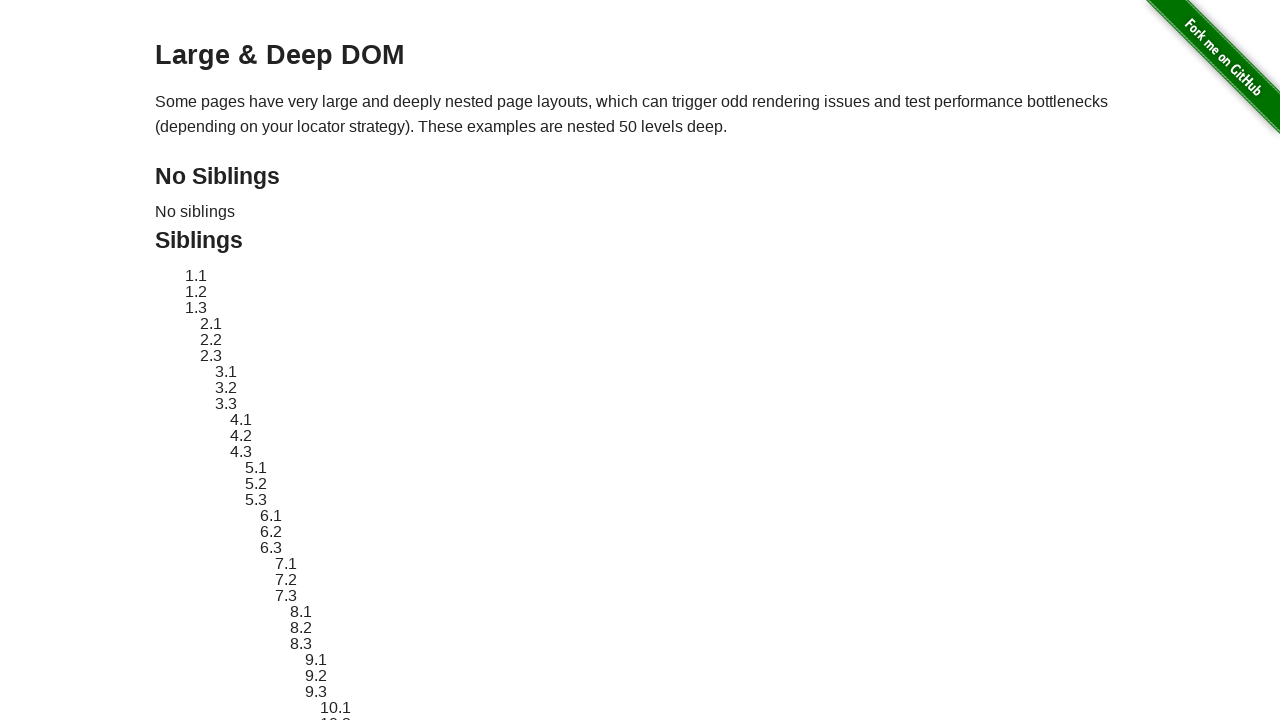

Retrieved original style attribute of the element
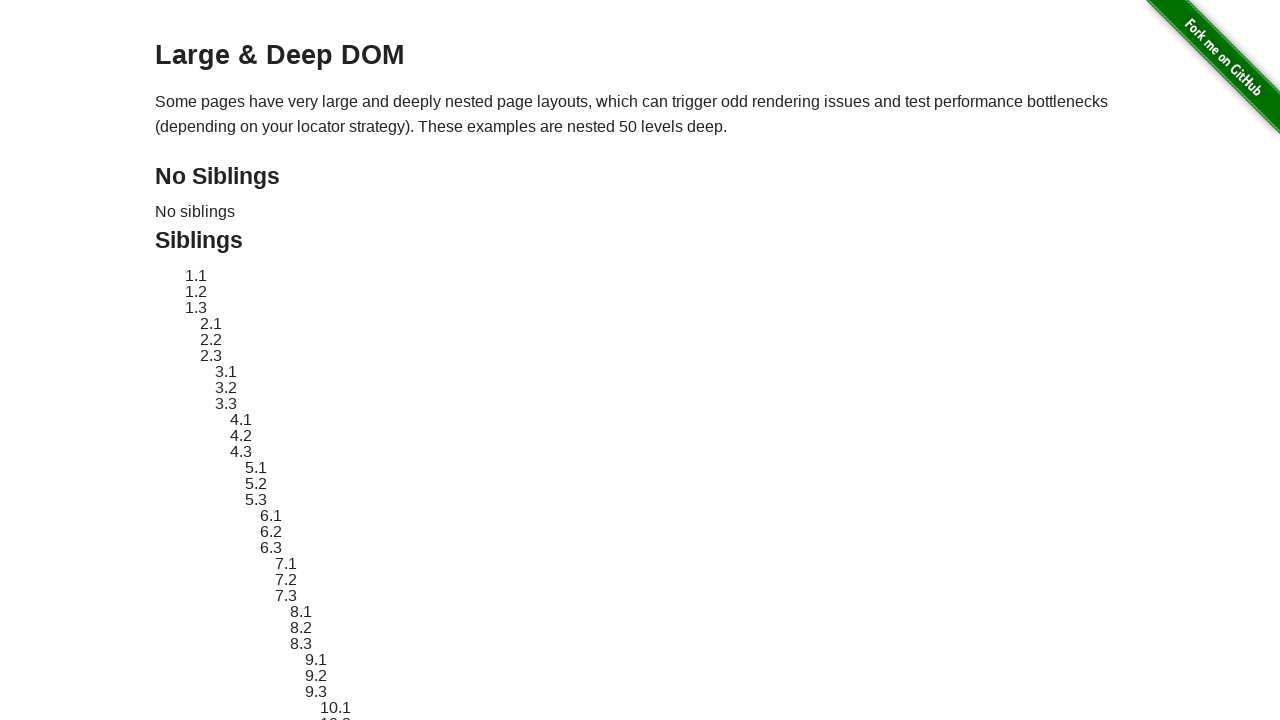

Applied dashed red border highlight to element using JavaScript
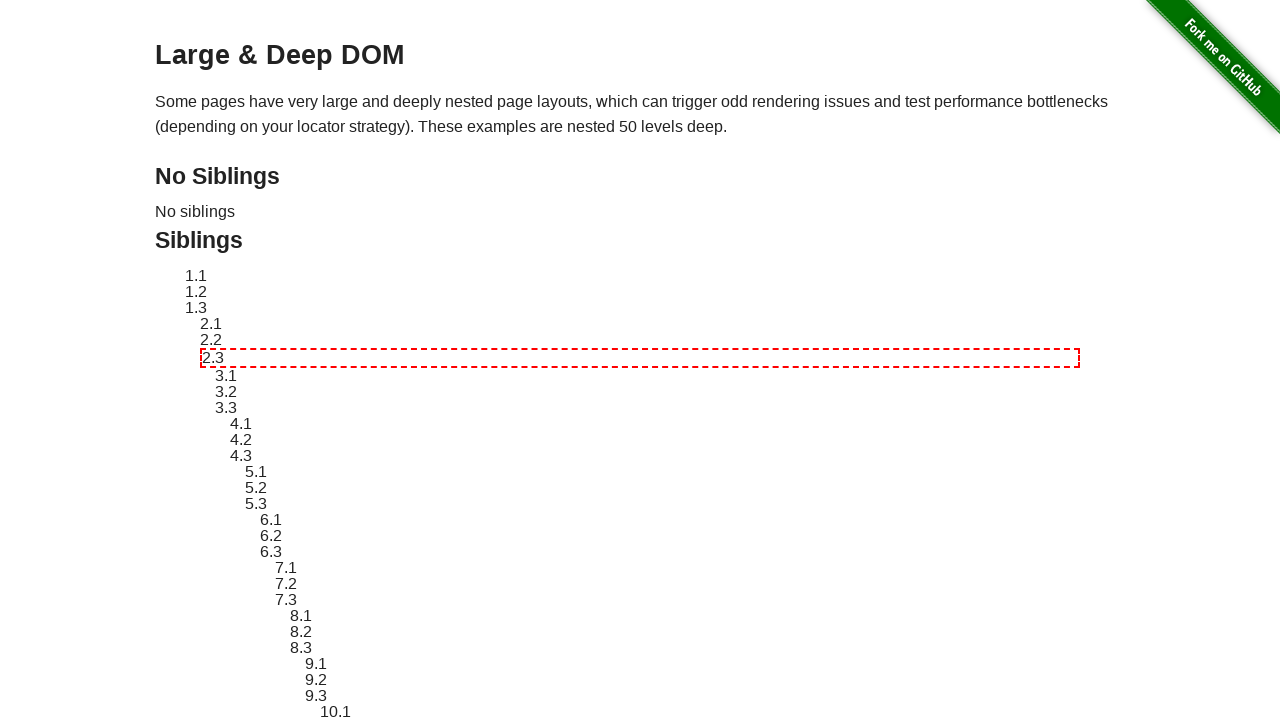

Waited 3 seconds to display the highlight effect
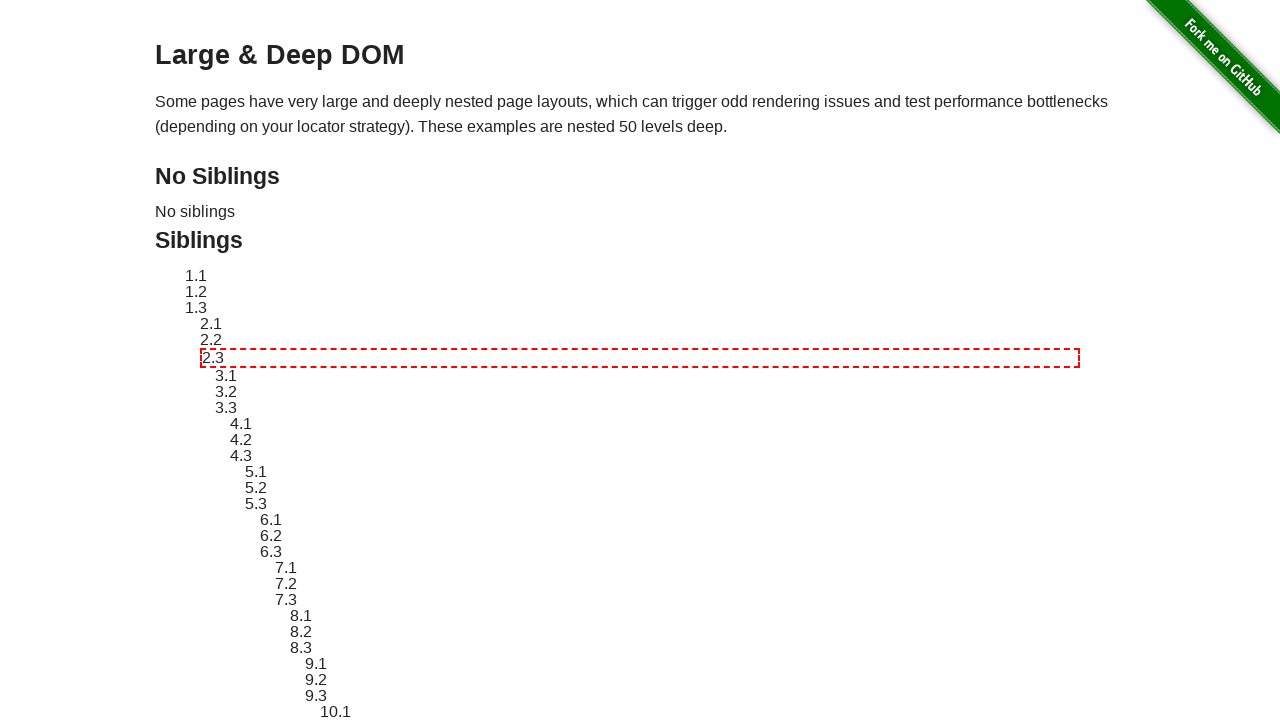

Reverted element style back to original
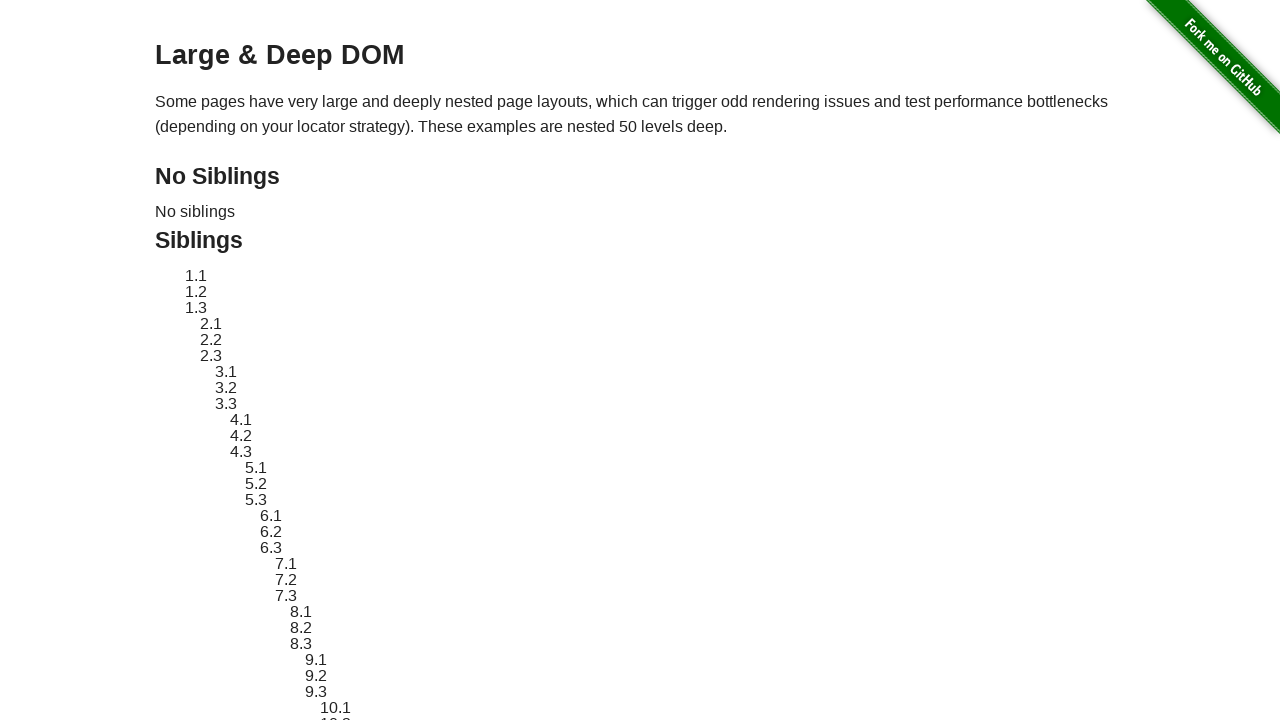

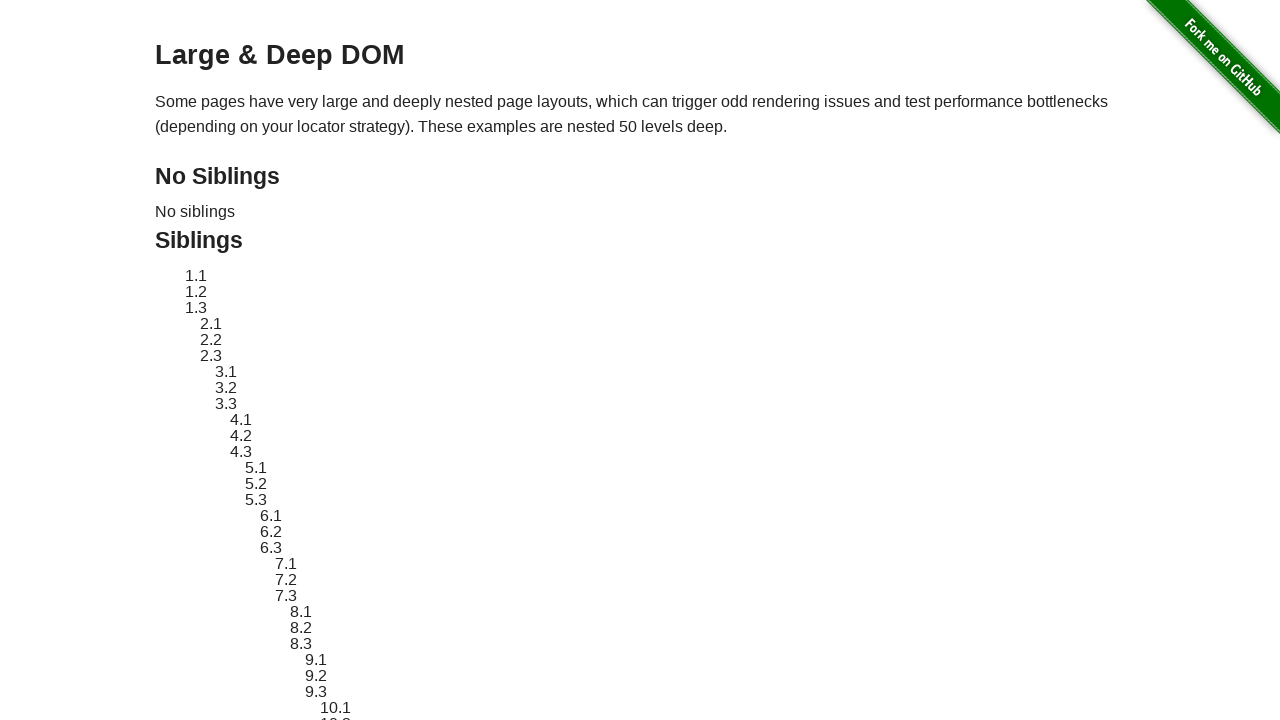